Tests dynamic form interaction by selecting a radio button option, using that value to select from a dropdown and fill a text field, then validating the alert message contains the selected value

Starting URL: https://rahulshettyacademy.com/AutomationPractice/

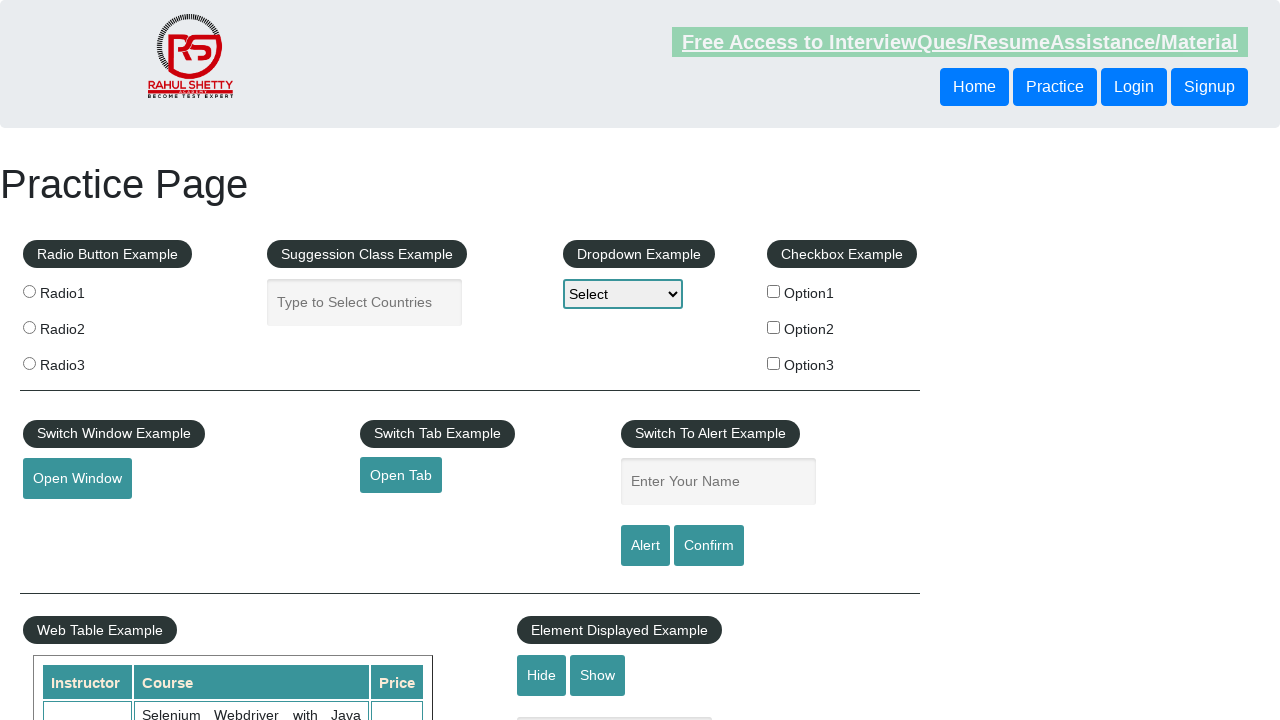

Clicked on option2 radio button at (774, 327) on xpath=//input[@value='option2']
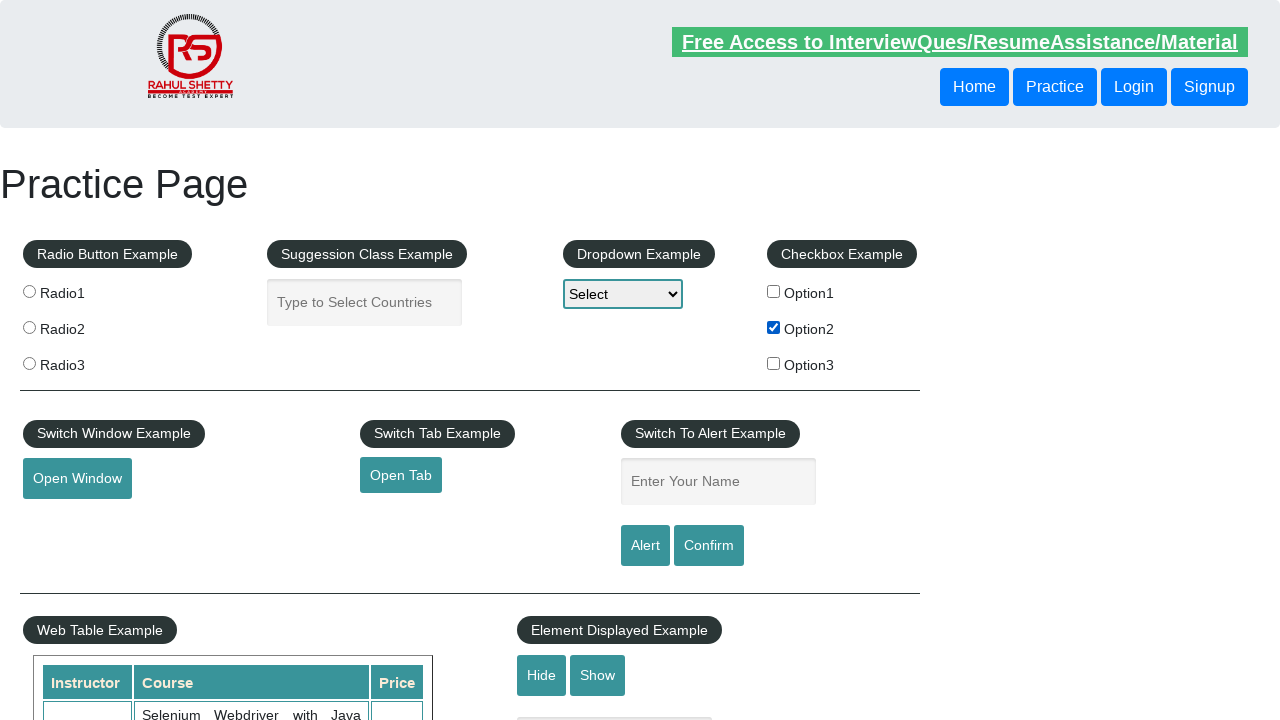

Retrieved value attribute from selected radio button: 'option2'
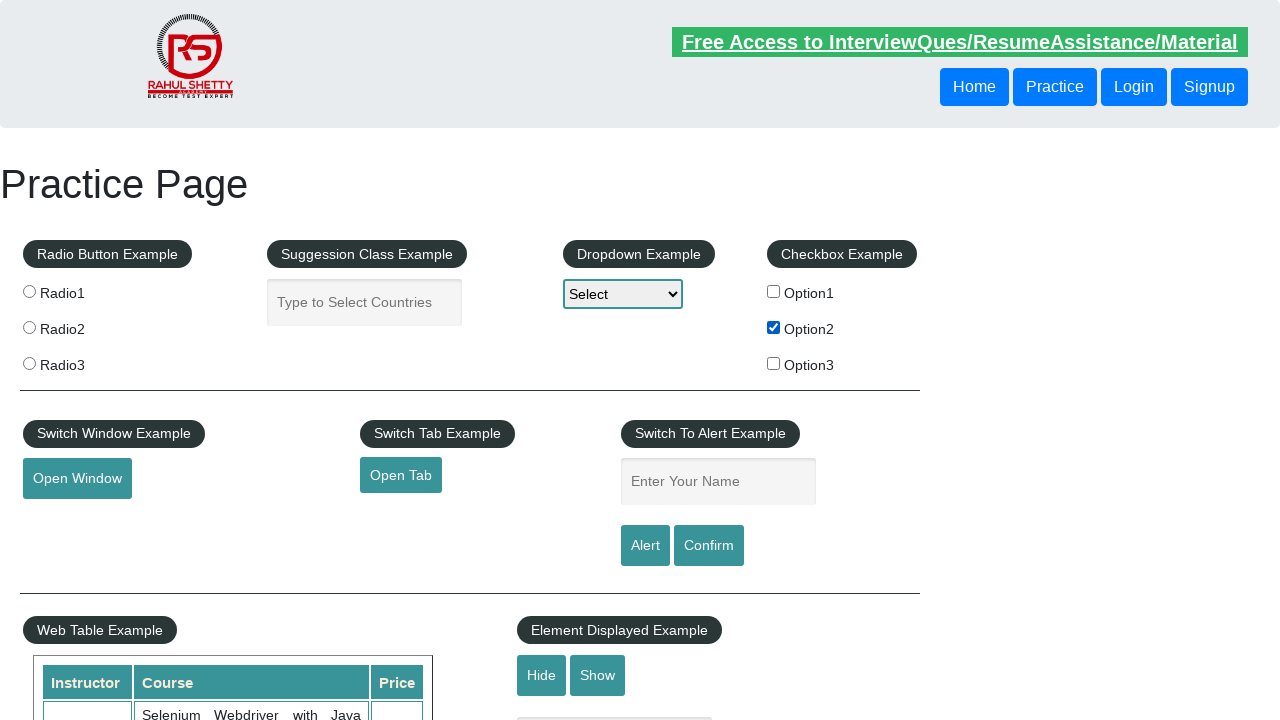

Selected 'option2' from dropdown menu on #dropdown-class-example
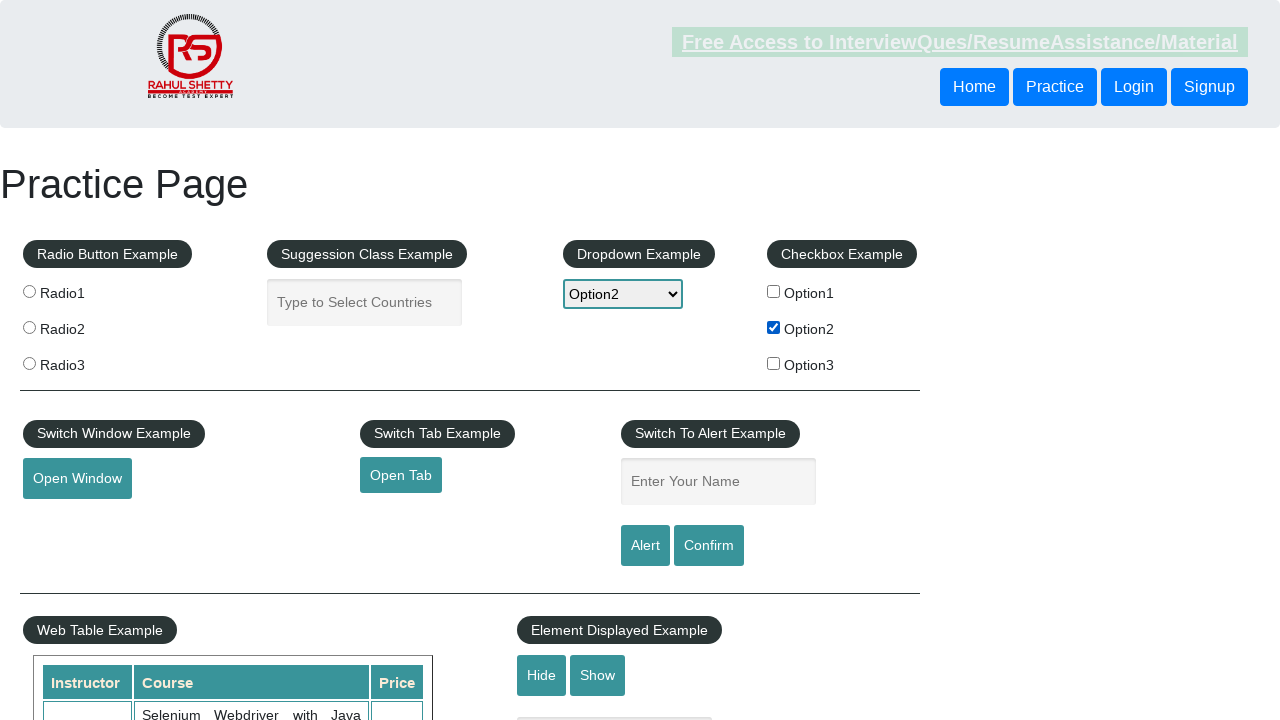

Filled name field with 'option2' on #name
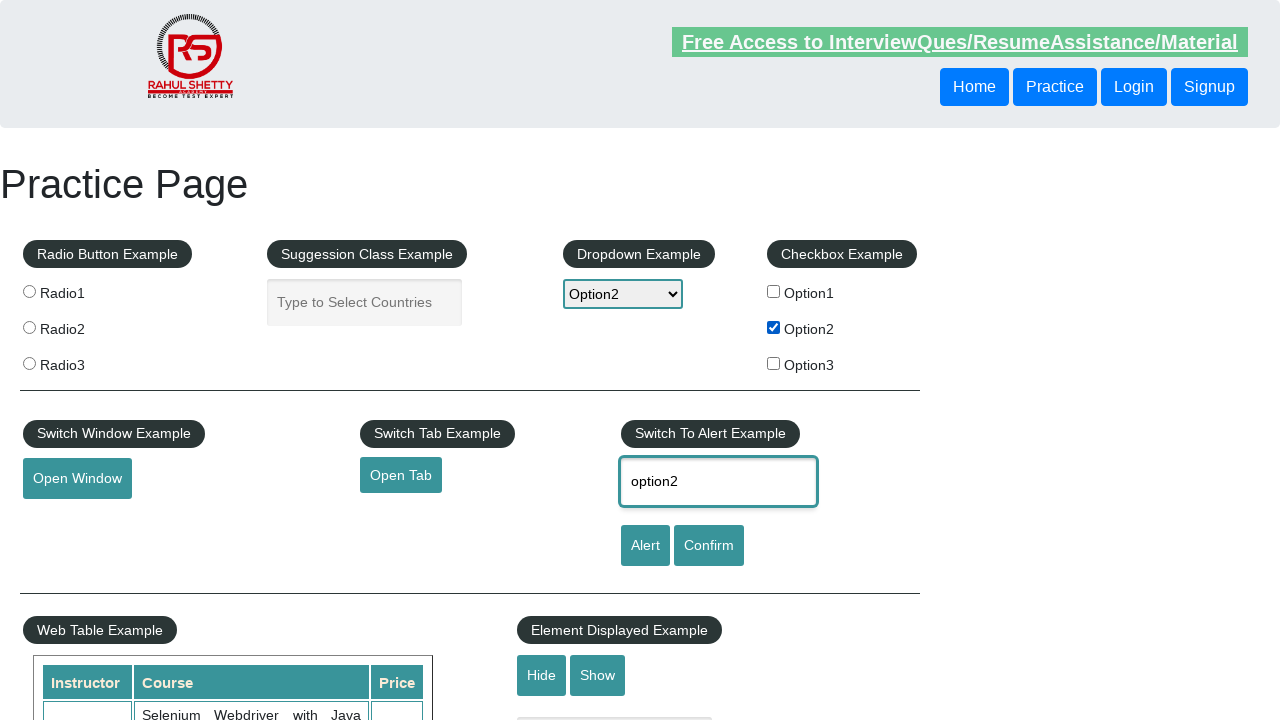

Clicked alert button at (645, 546) on #alertbtn
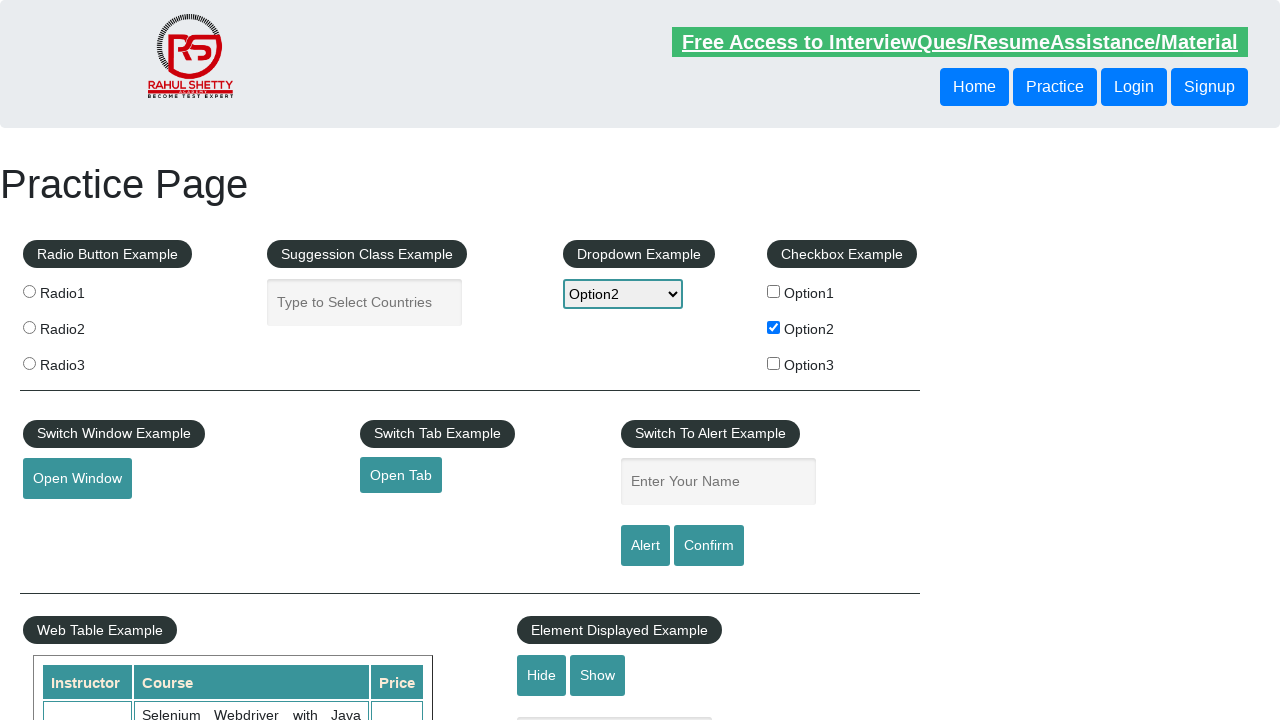

Alert dialog accepted with message containing 'option2'
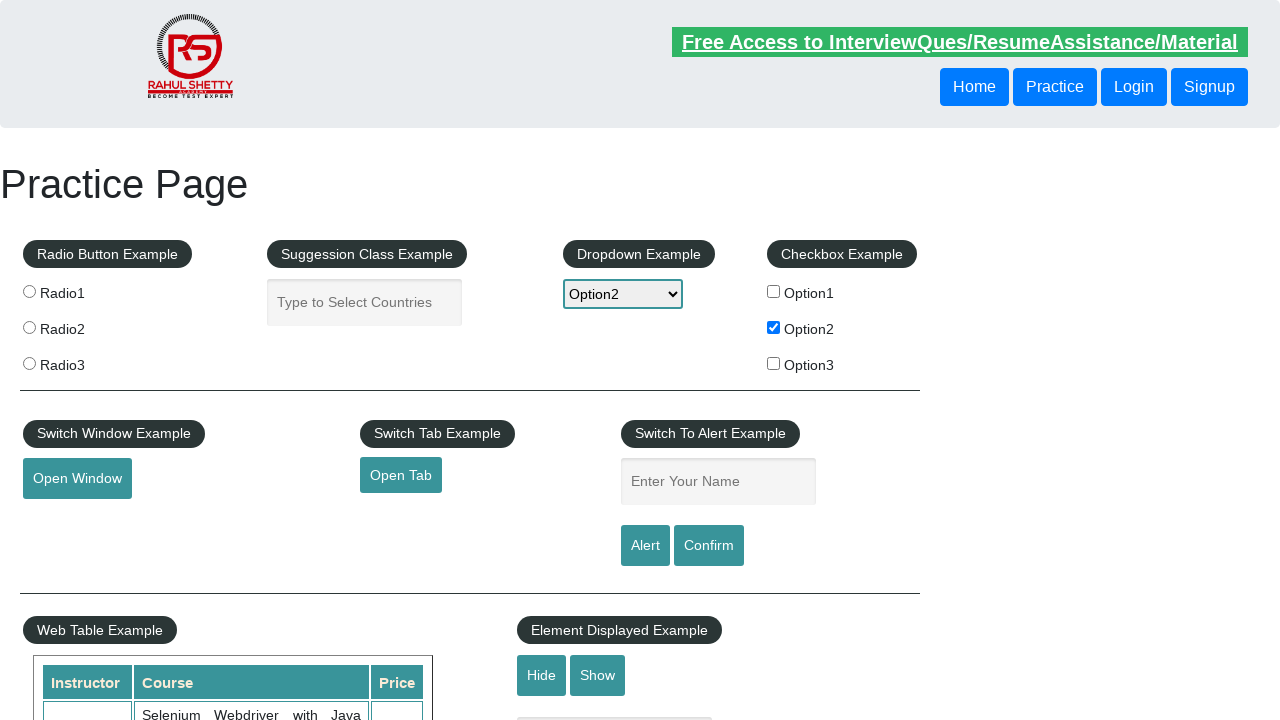

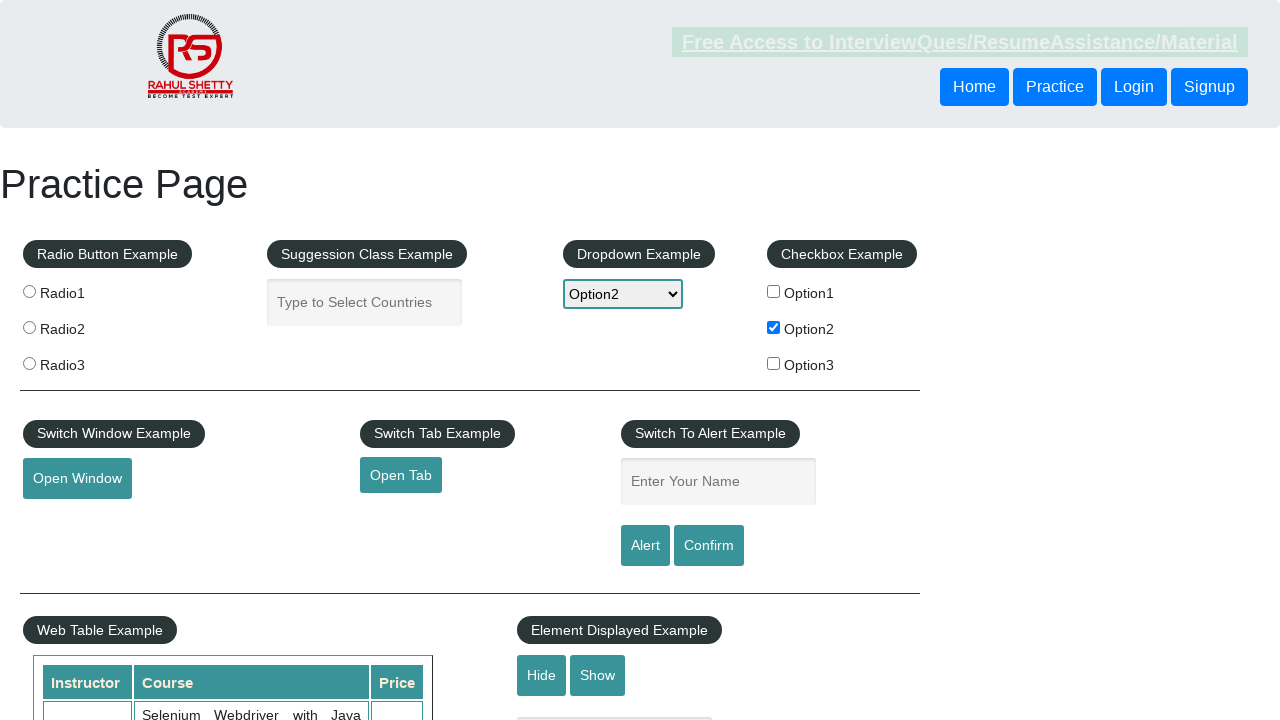